Navigates to a demo table page and extracts unique manager IDs and department IDs from a web table

Starting URL: http://automationbykrishna.com/

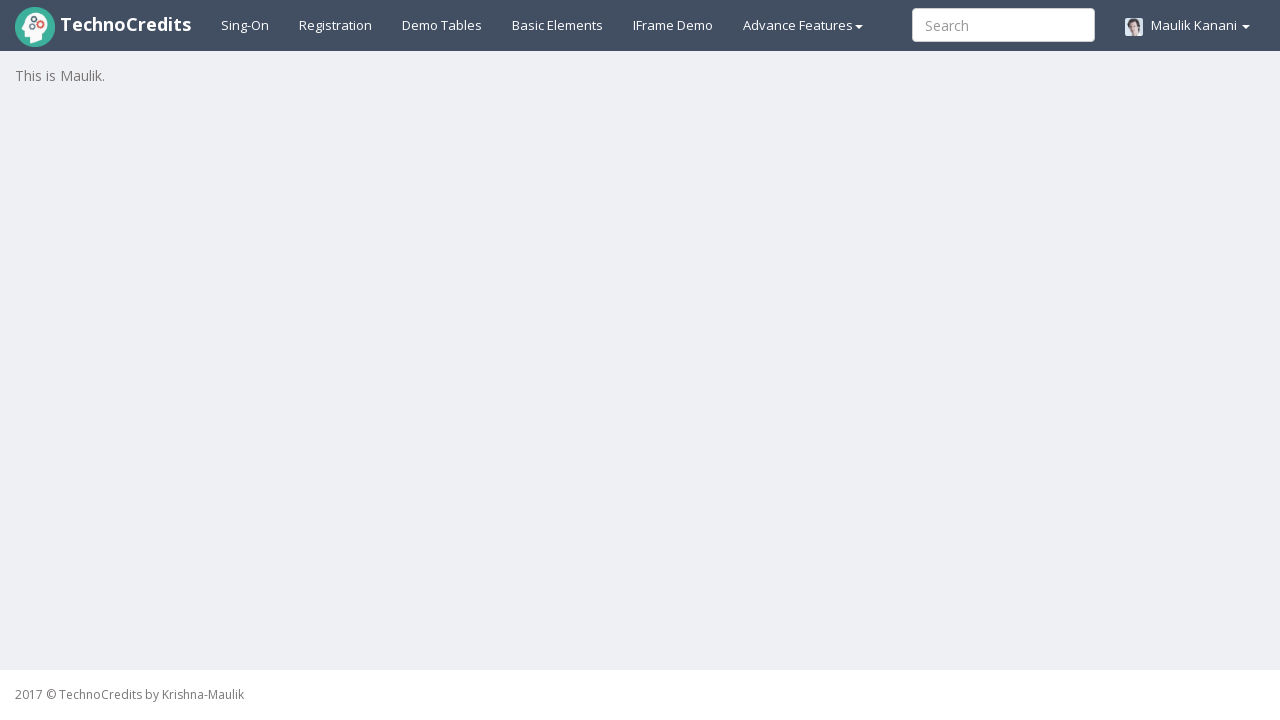

Clicked on demo table link at (442, 25) on #demotable
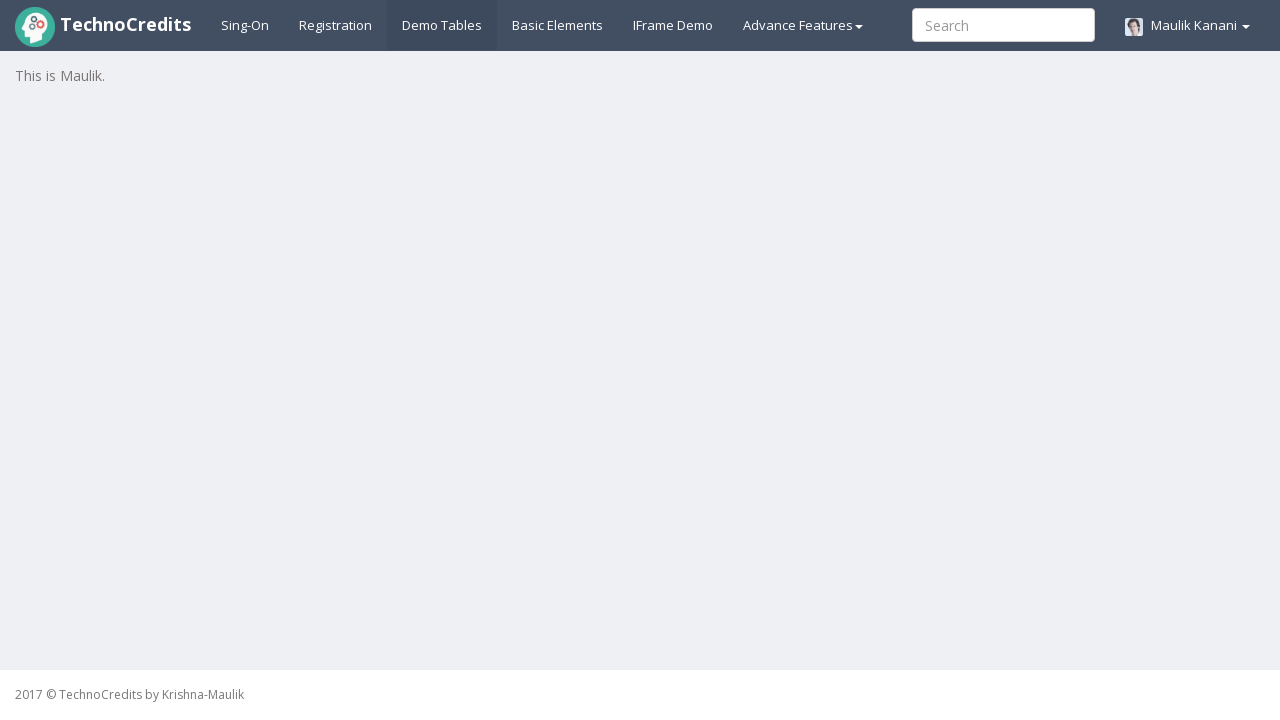

Employee manager table became visible
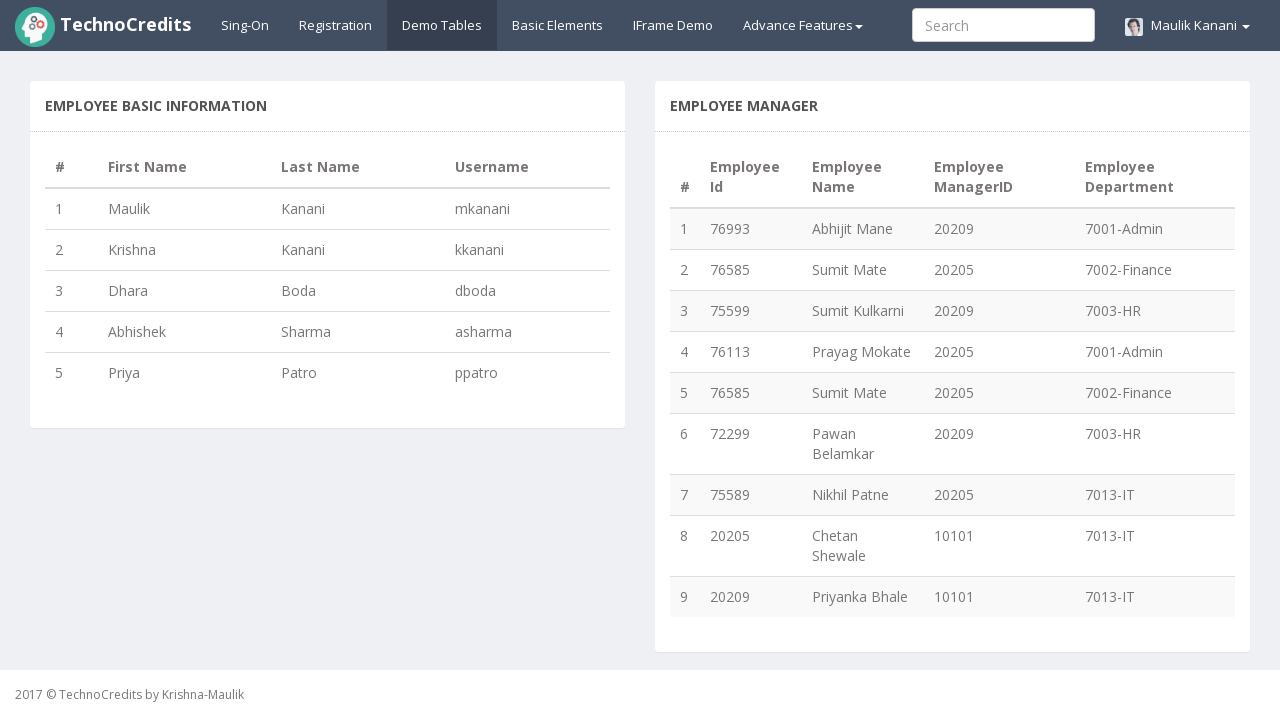

Located all manager ID elements in table column 4
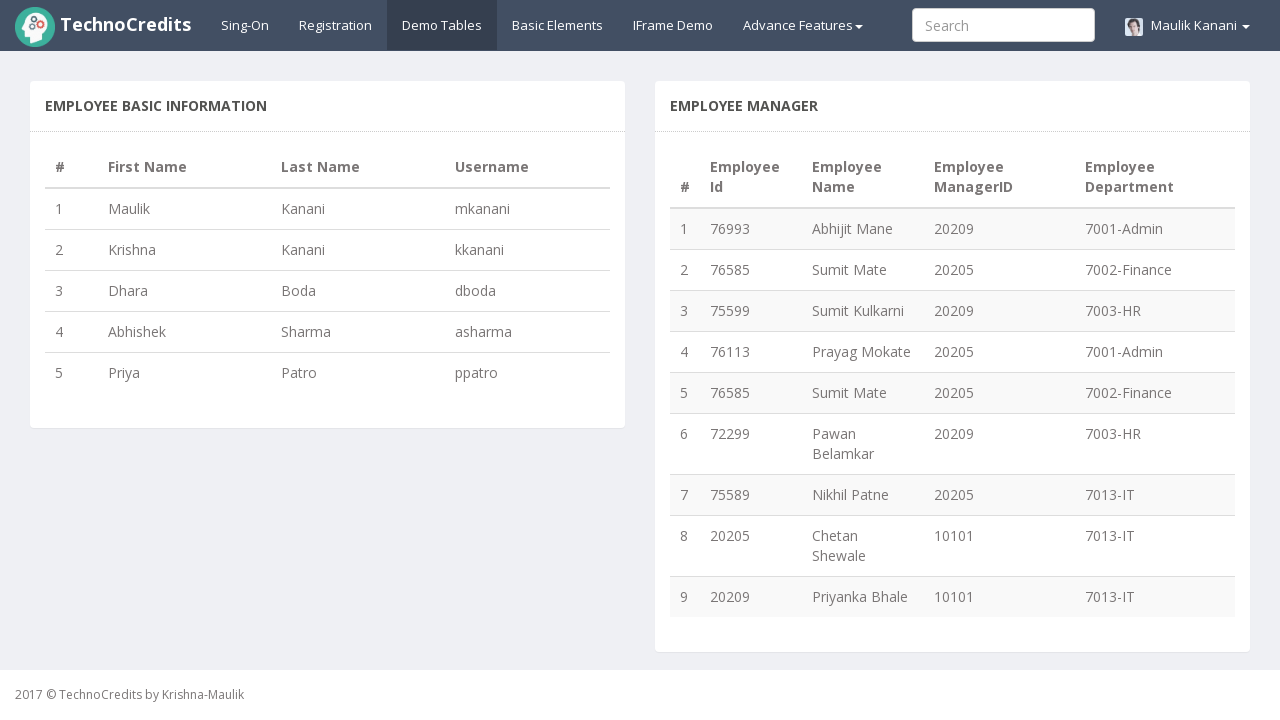

Extracted and stored unique manager IDs (3 found)
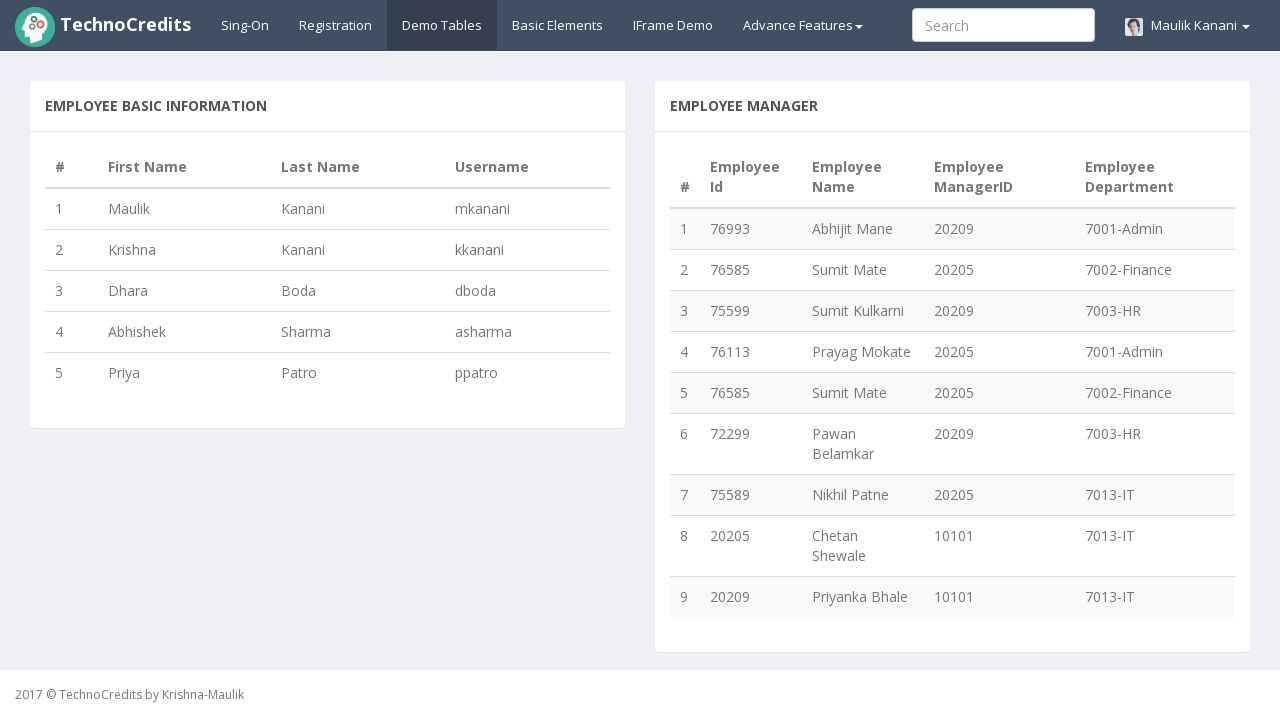

Located all department ID elements in table column 5
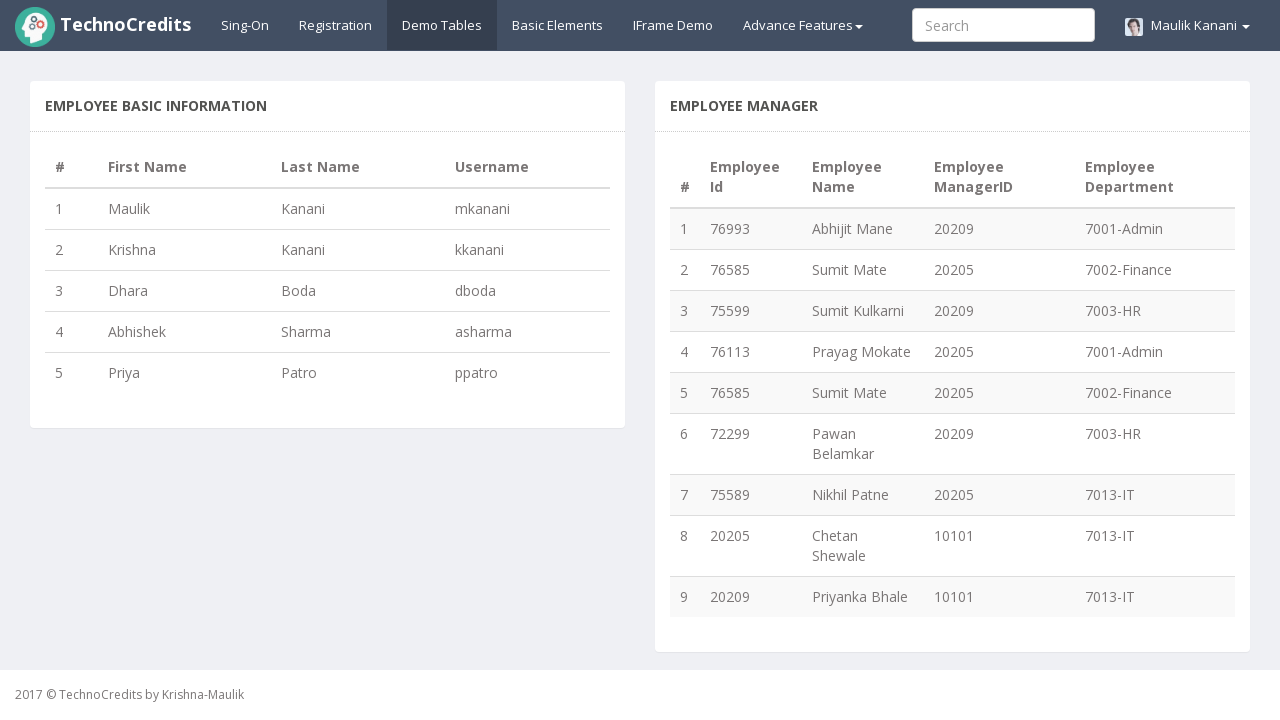

Extracted and stored unique department IDs (4 found)
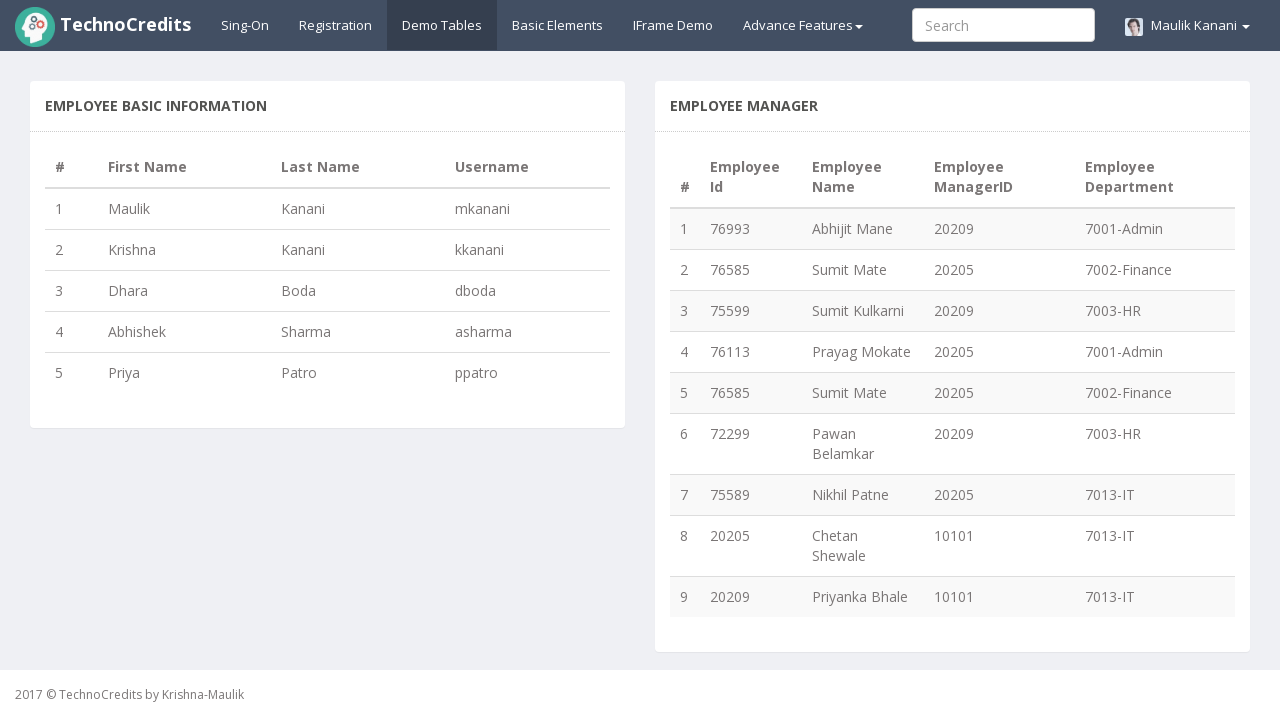

Verified extraction: 3 unique managers and 4 unique departments
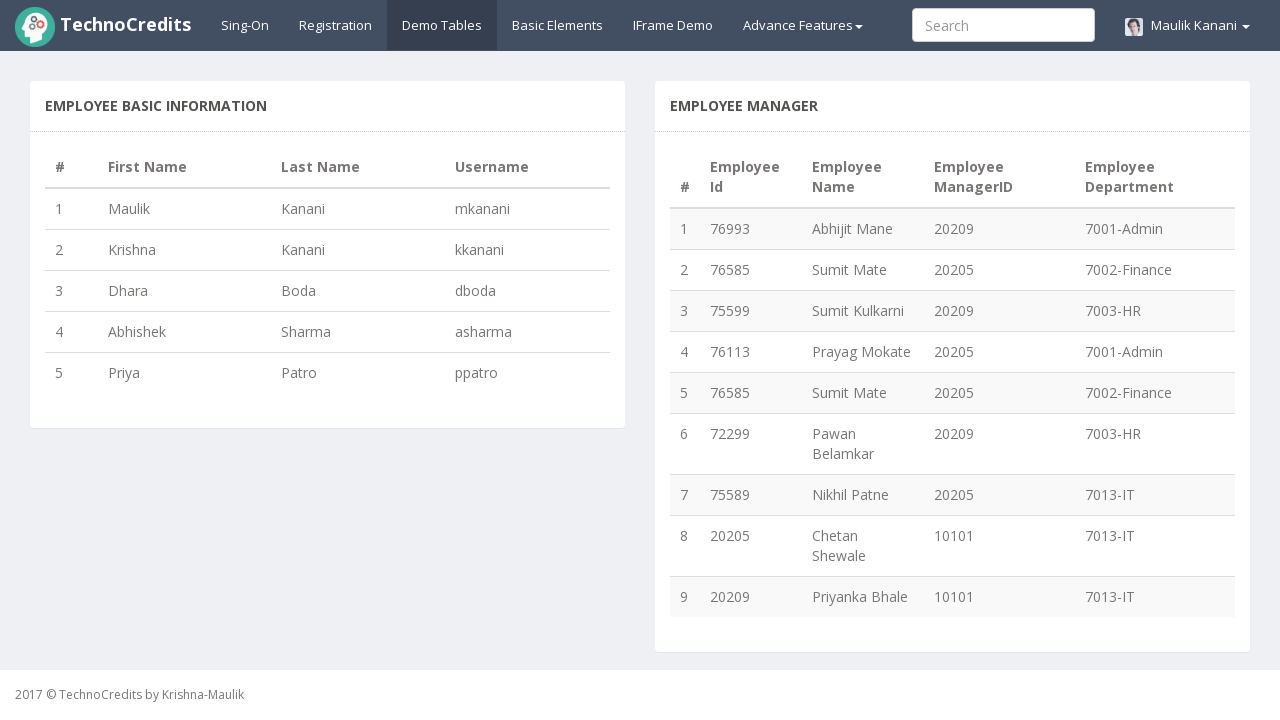

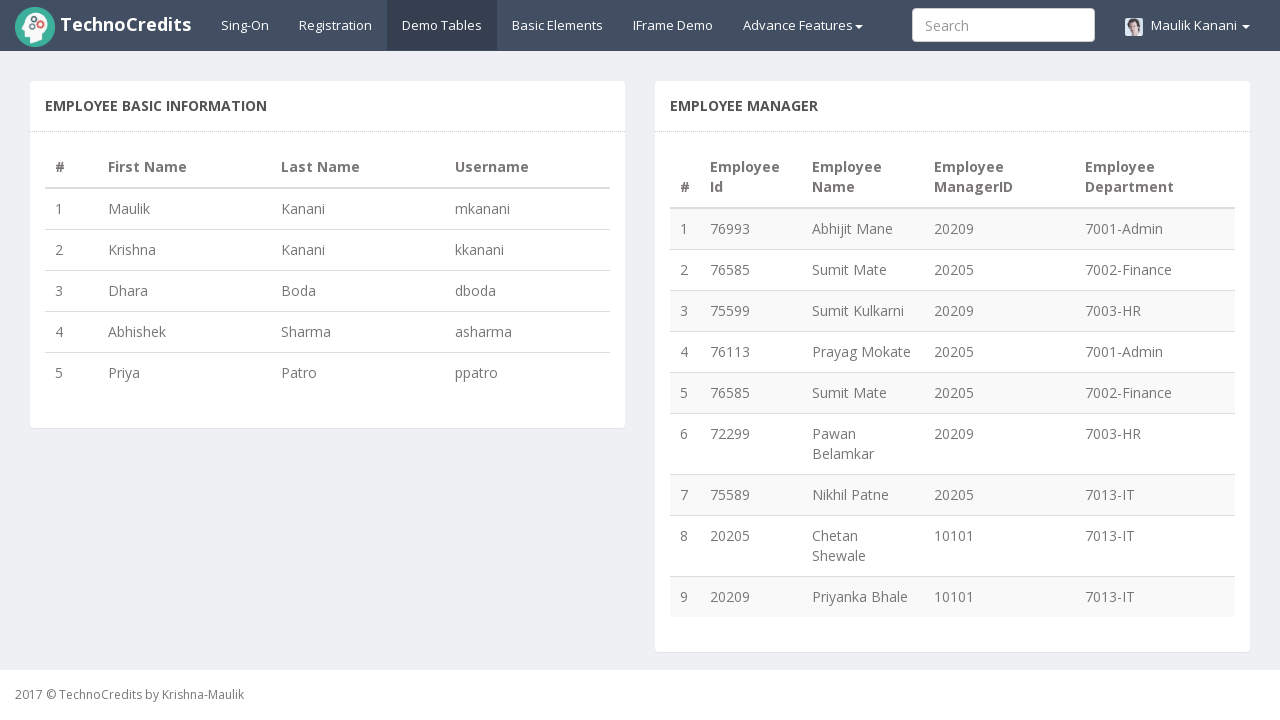